Tests the Disappearing Elements link by clicking it and verifying the page loads correctly

Starting URL: https://the-internet.herokuapp.com/

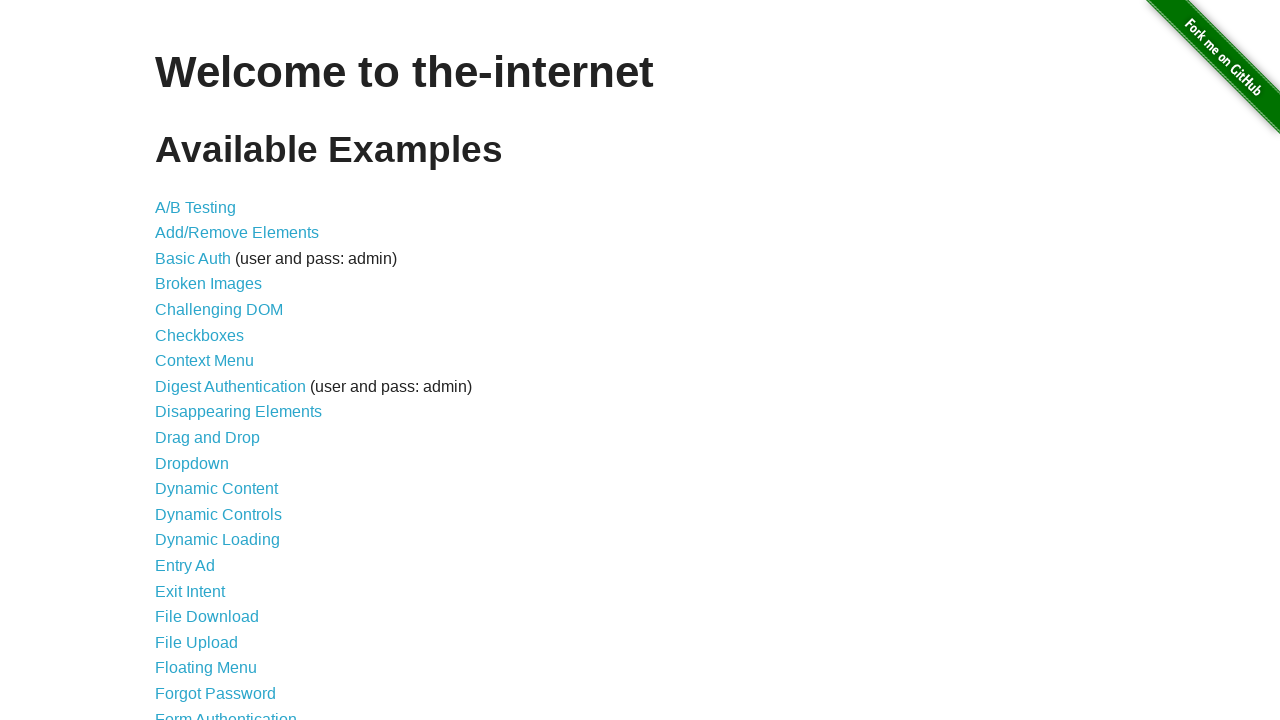

Navigated to the-internet.herokuapp.com homepage
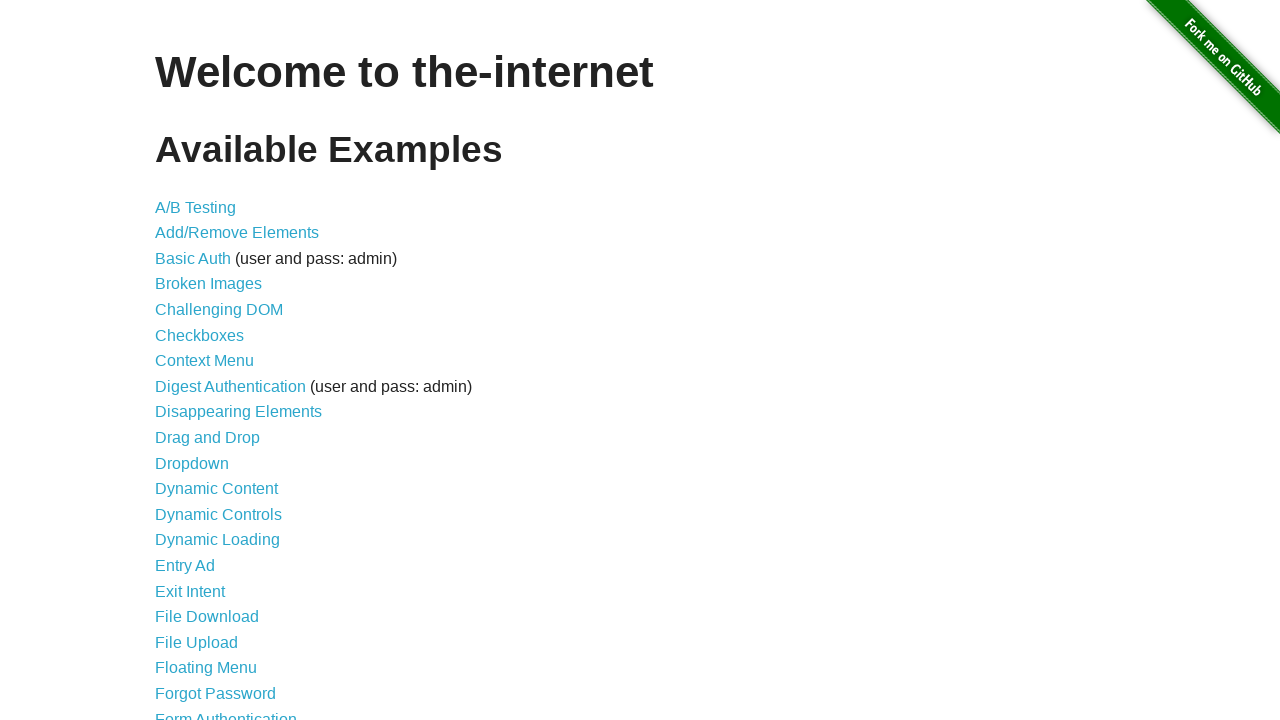

Clicked the Disappearing Elements link at (238, 412) on a >> internal:has-text="Disappearing Elements"i
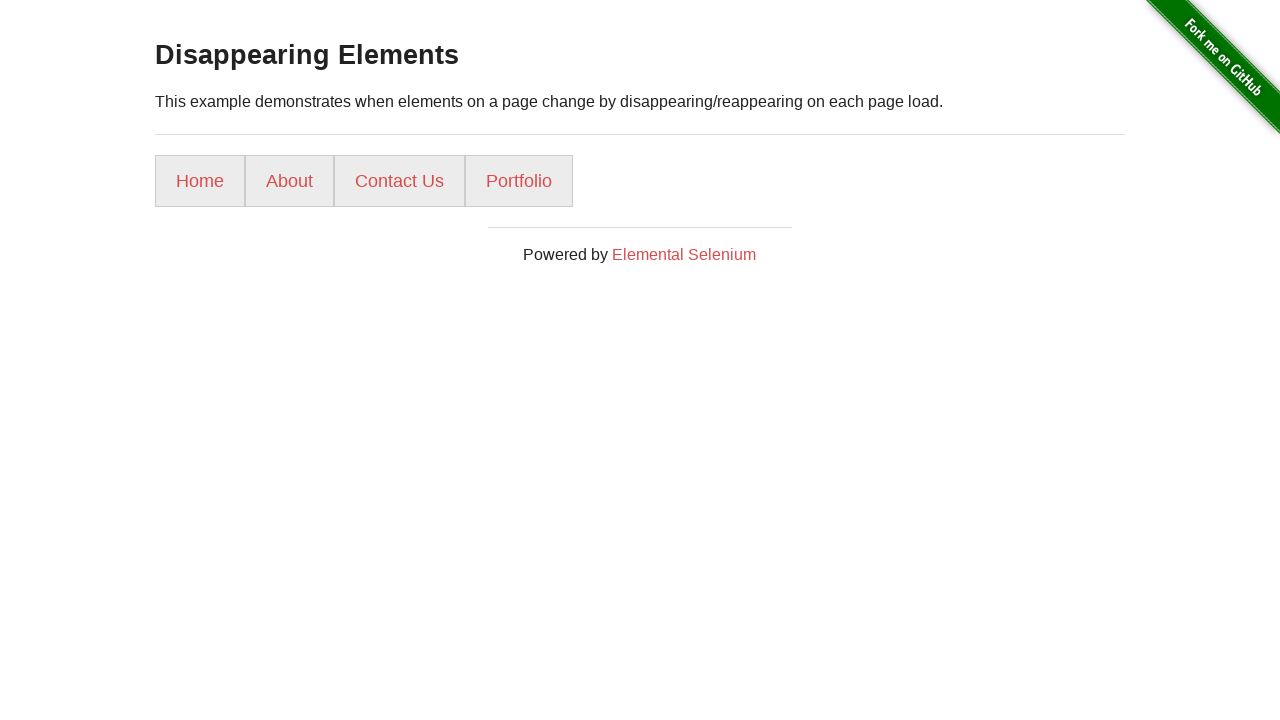

Disappearing Elements page loaded successfully
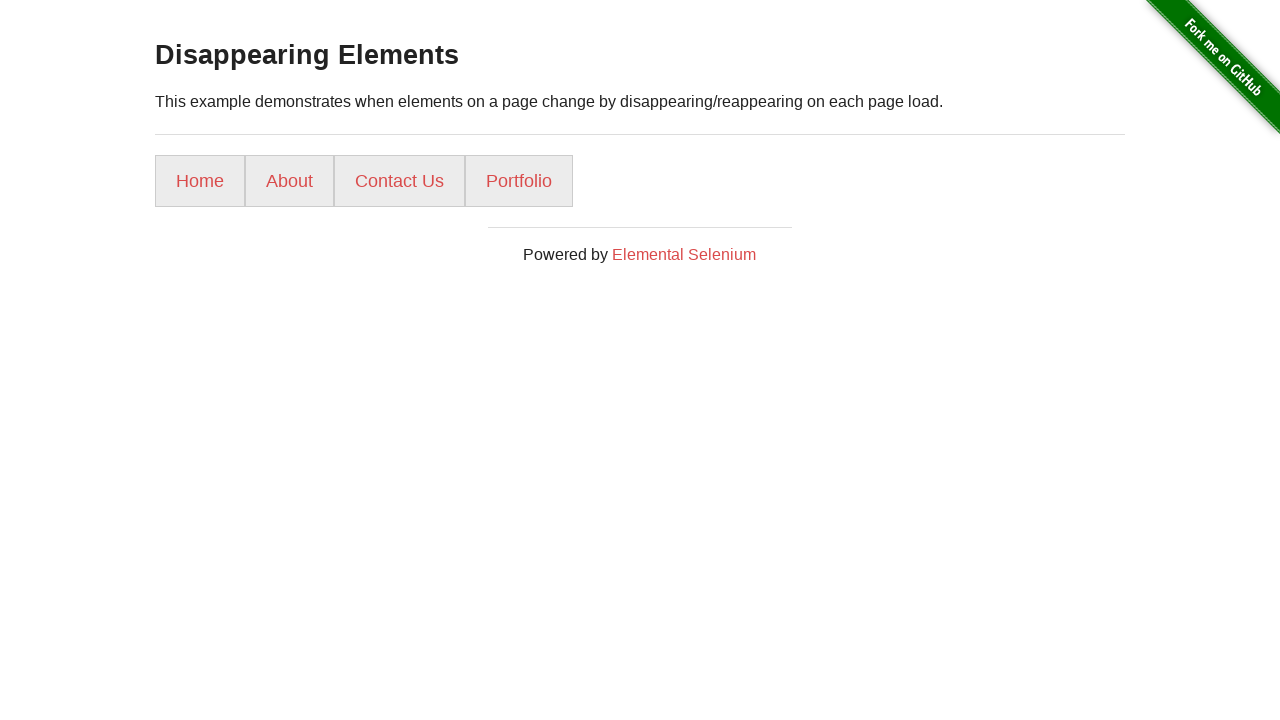

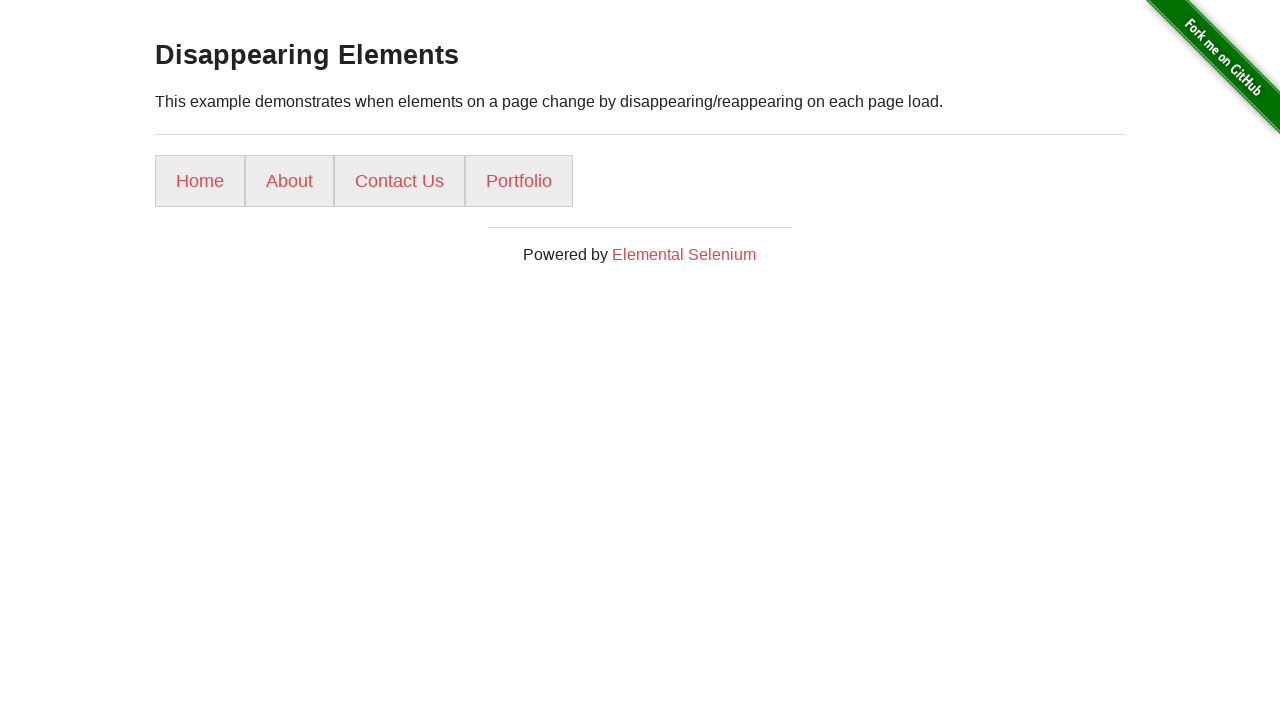